Tests the search functionality on testotomasyonu.com by searching for "phone" and verifying that products are found in the search results

Starting URL: https://www.testotomasyonu.com/

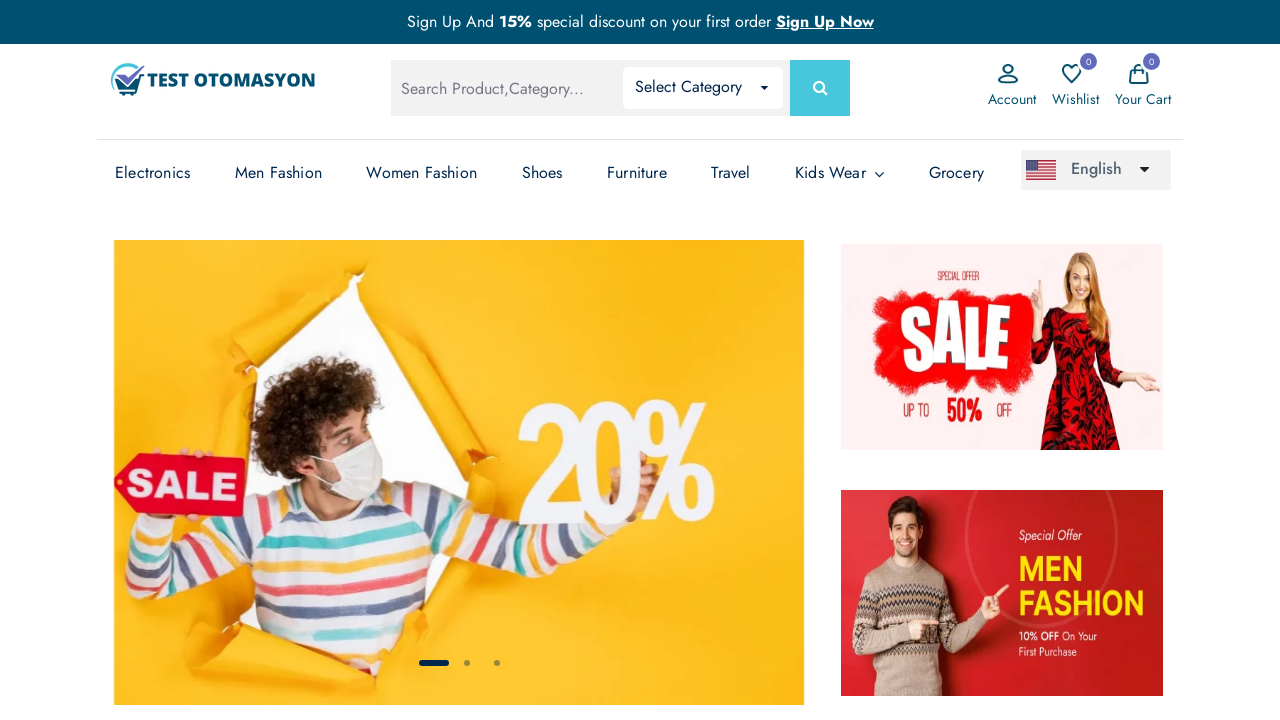

Filled search box with 'phone' on #global-search
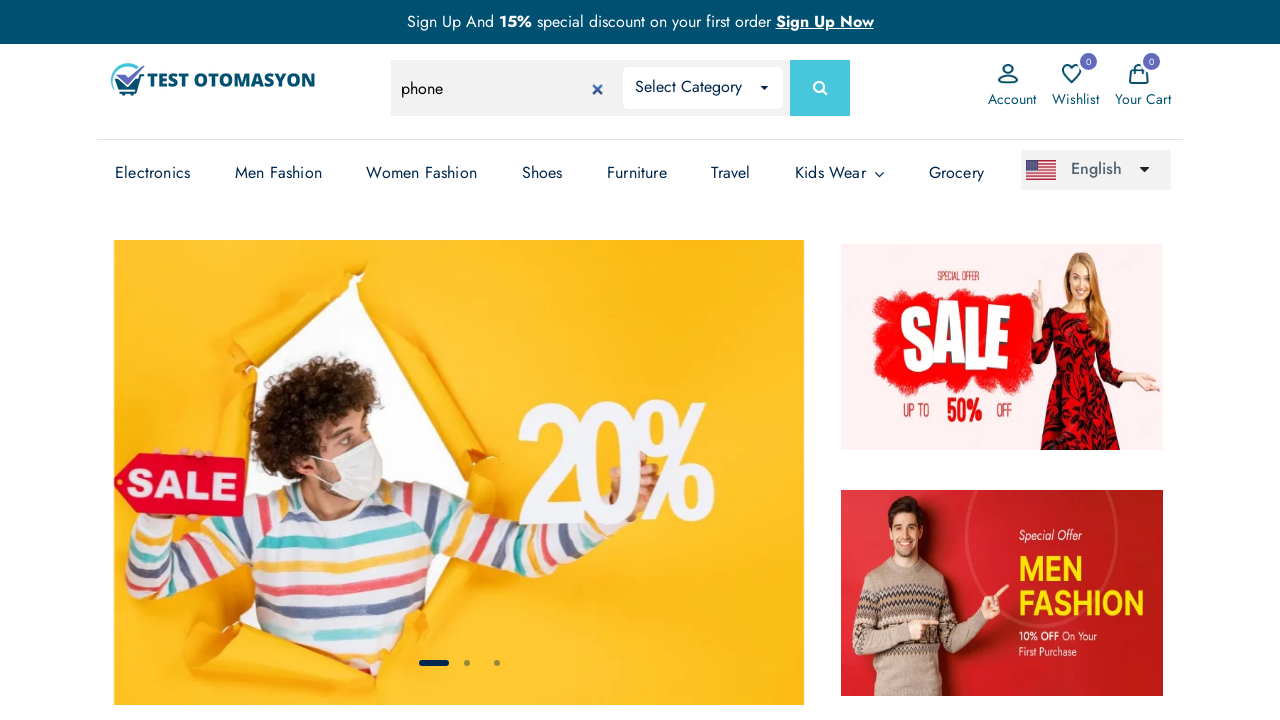

Pressed Enter to submit search form on #global-search
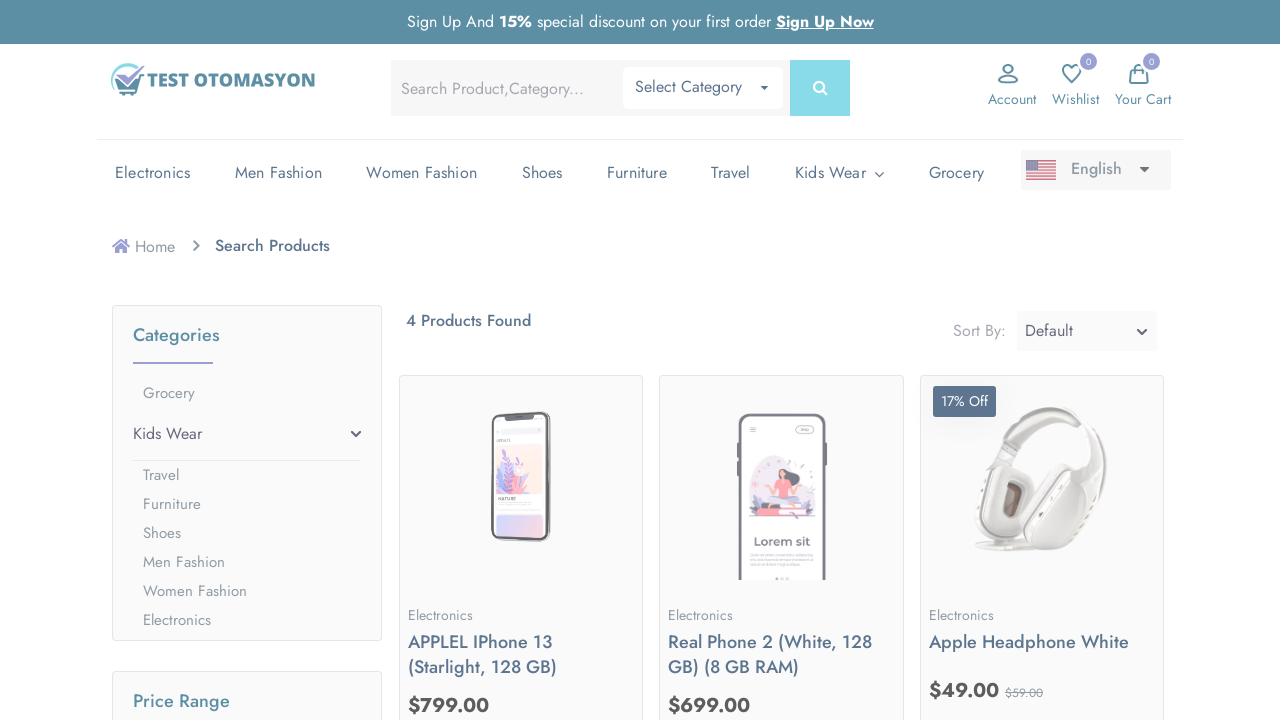

Search results loaded - product count text appeared
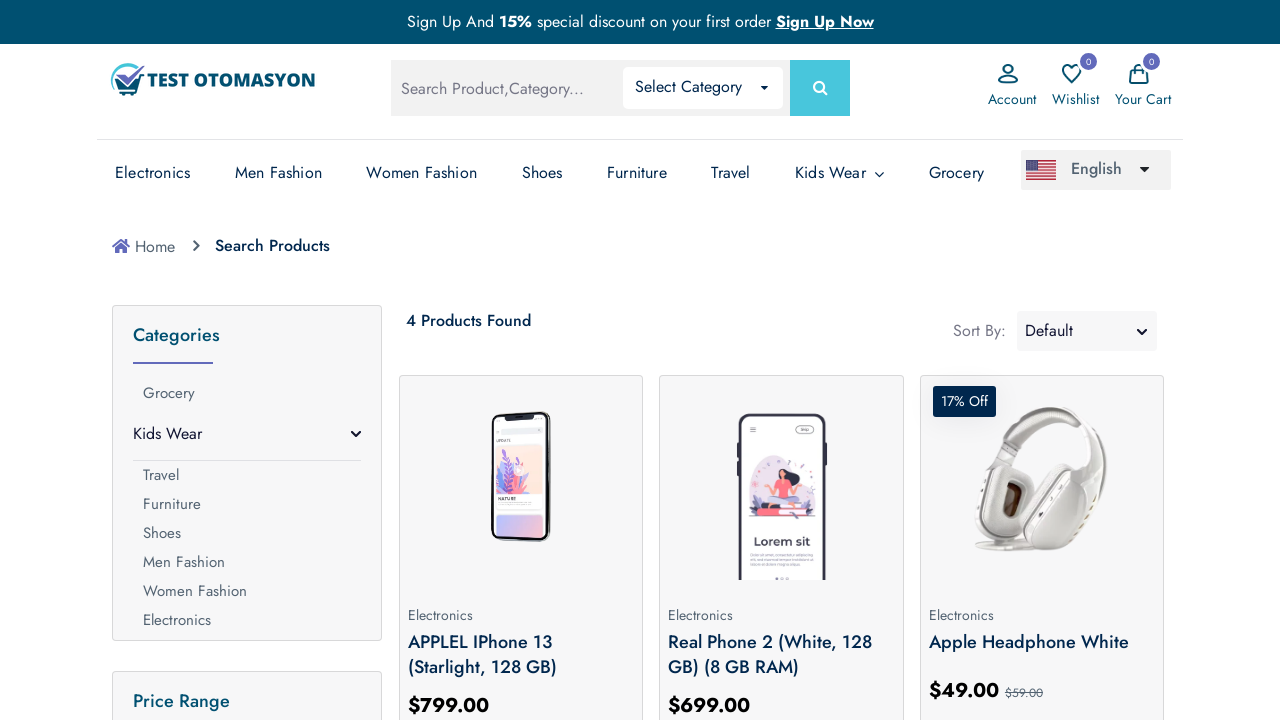

Retrieved product count text: '4 Products Found'
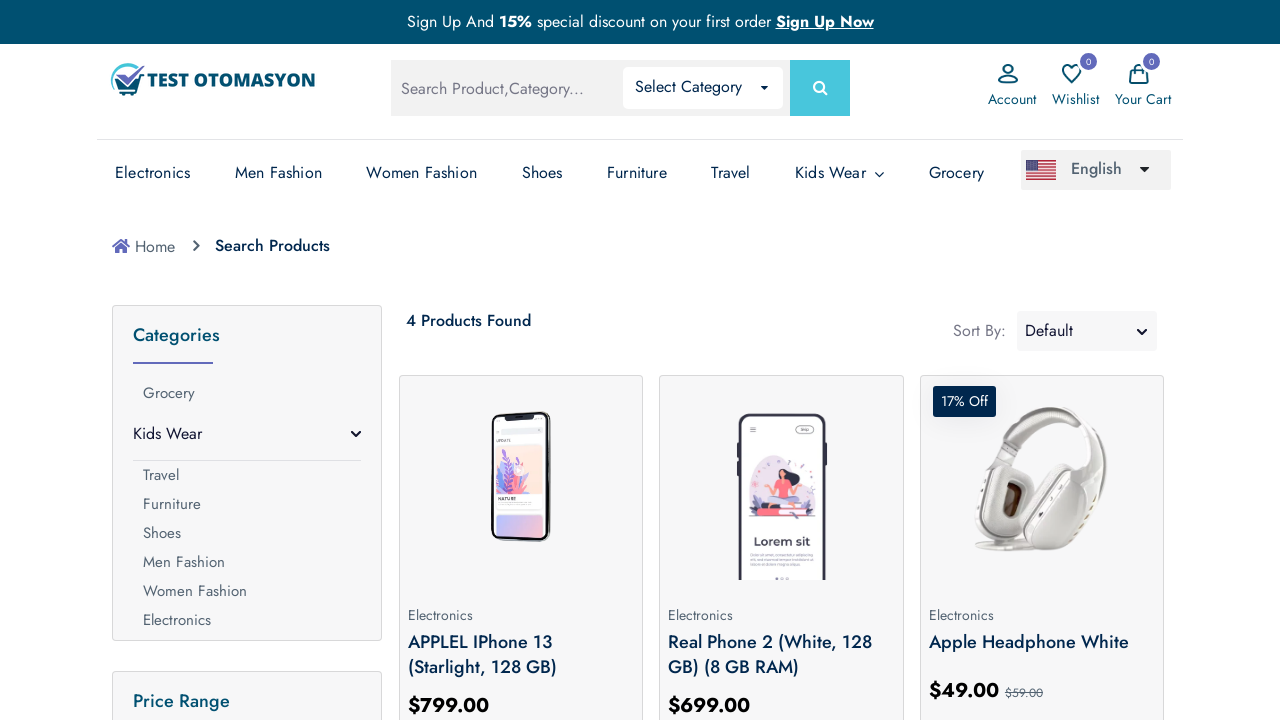

Verified that products were found in search results
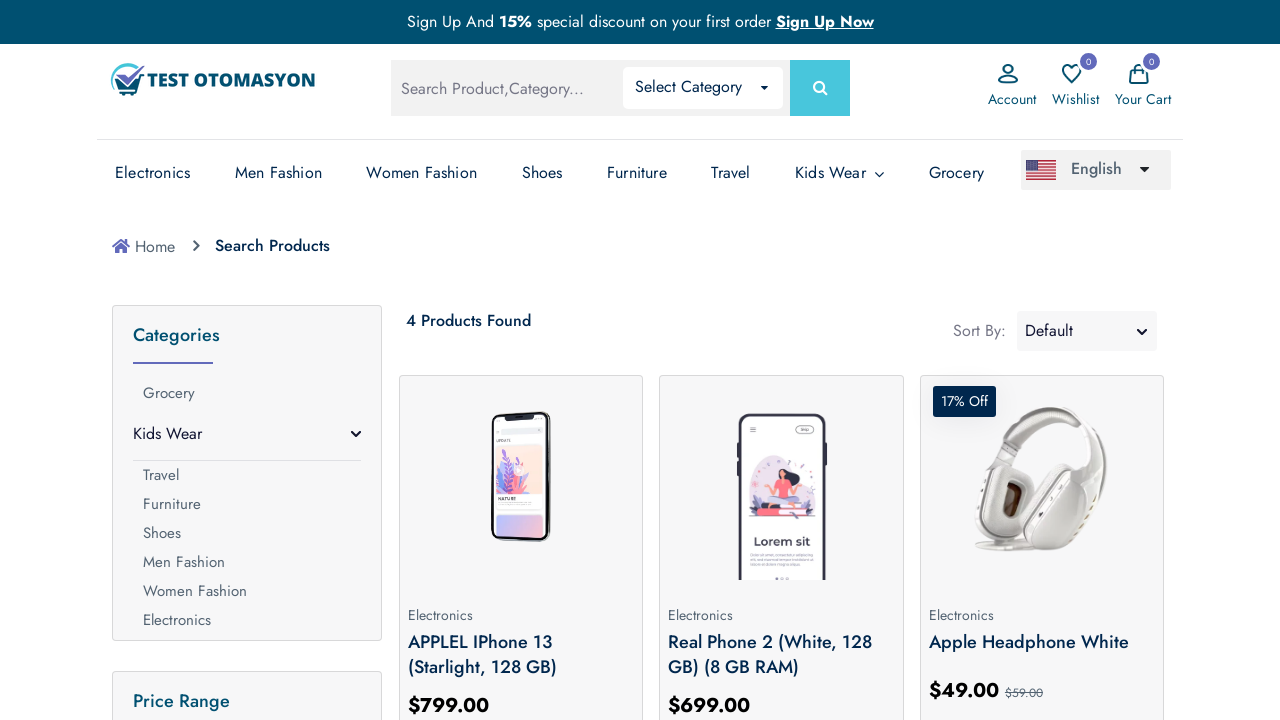

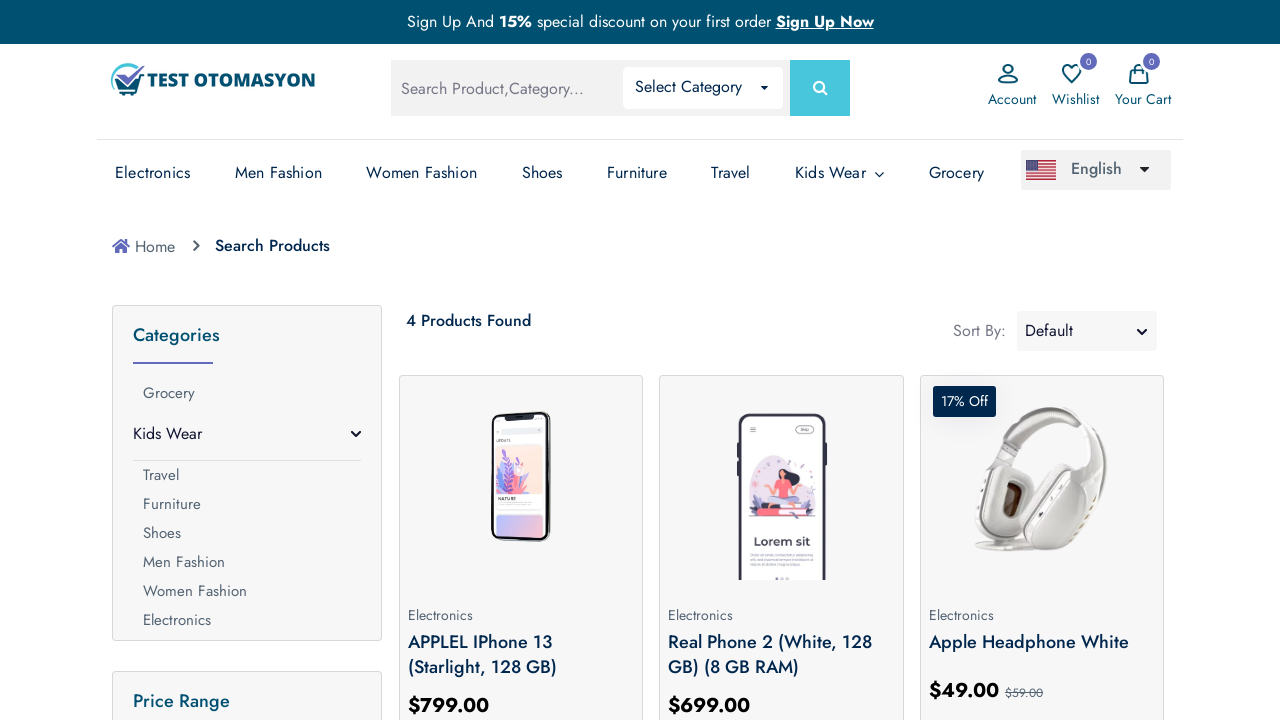